Tests various checkbox interactions including basic checkboxes, notification checkboxes, tri-state checkboxes, toggle switches, and multiple selection options on a checkbox demo page

Starting URL: https://leafground.com/checkbox.xhtml

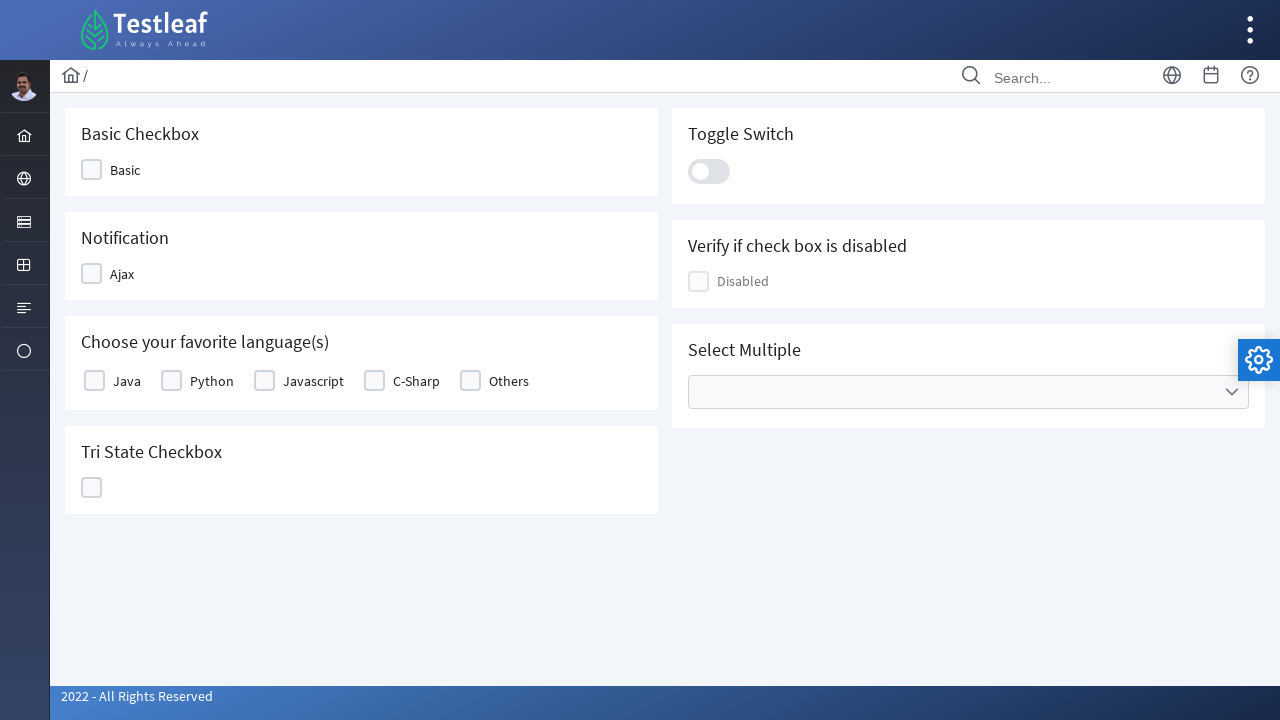

Clicked on basic checkbox at (125, 170) on xpath=//span[contains(text(),'Basic')]
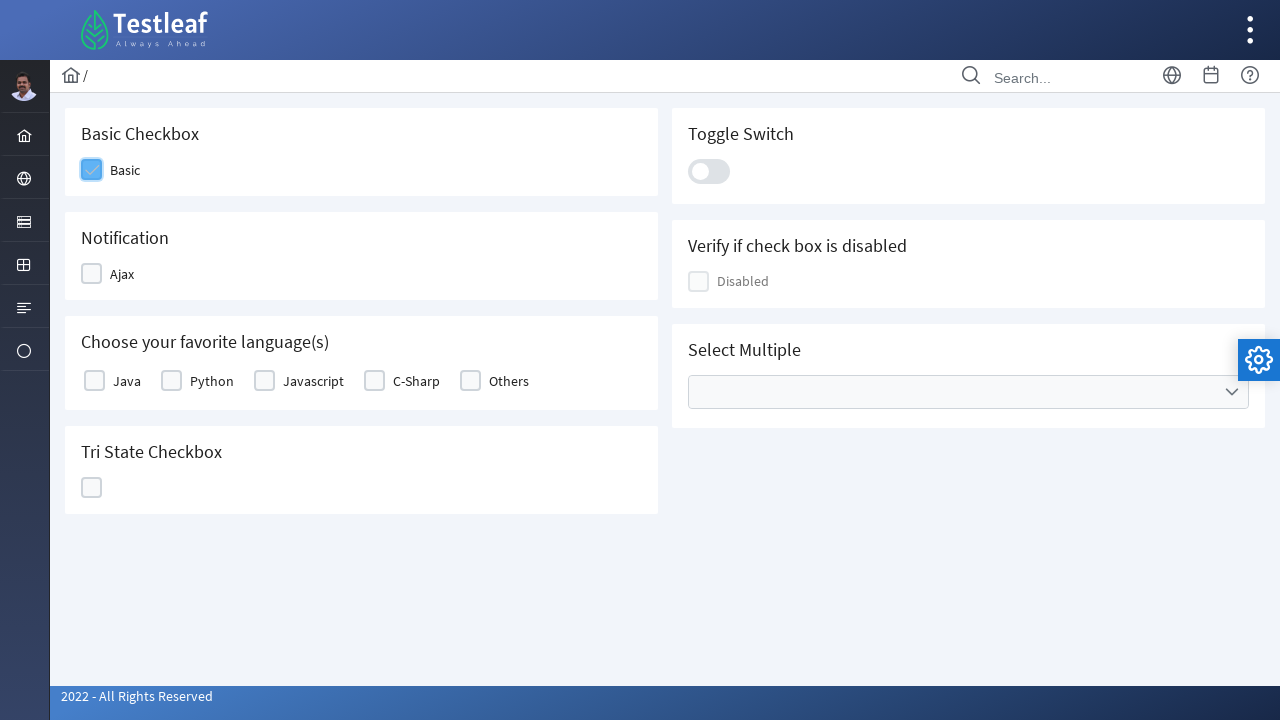

Clicked on notification checkbox (Ajax) at (122, 274) on xpath=//span[contains(text(),'Ajax')]
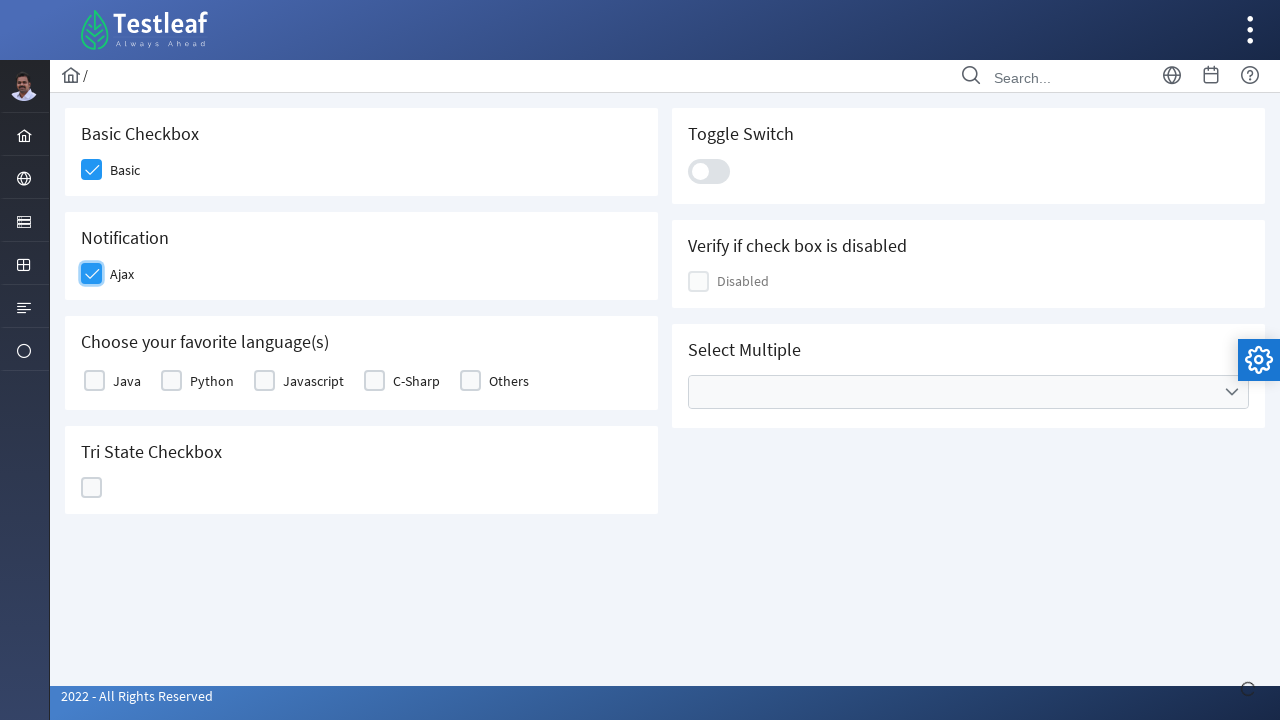

Notification message 'Checked' appeared
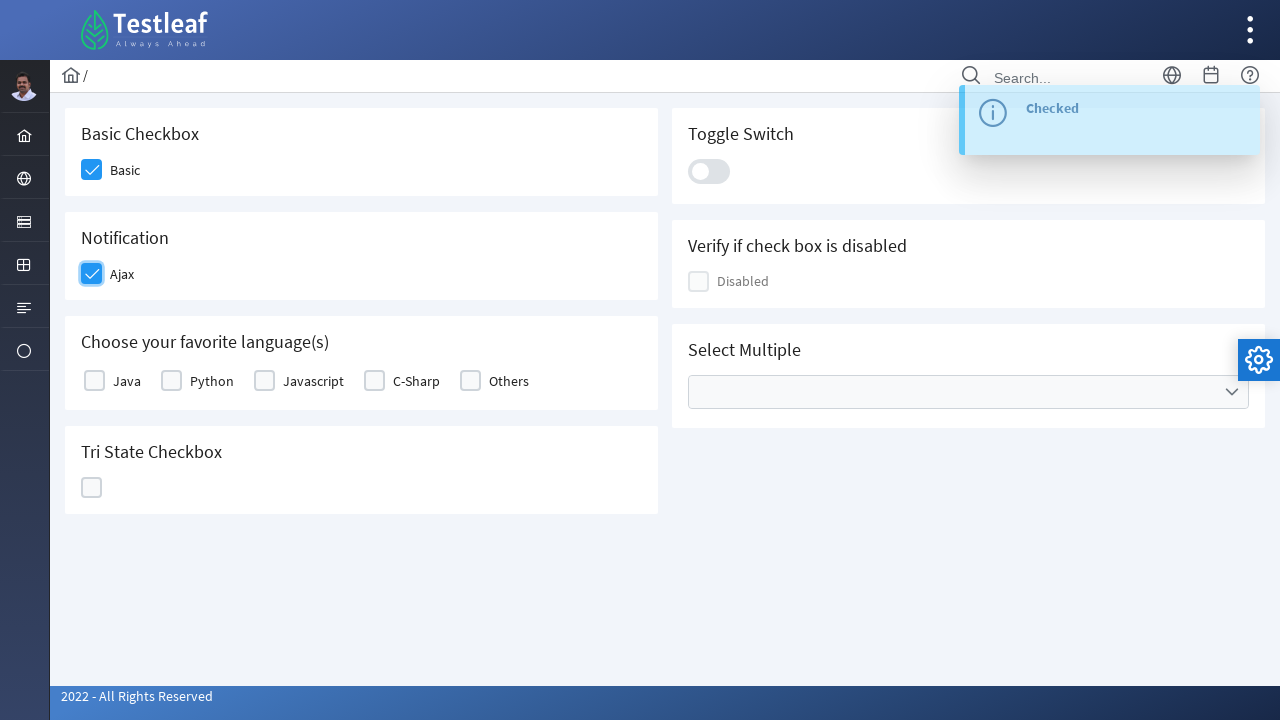

Selected Java as favorite language at (127, 381) on xpath=//label[contains(text(),'Java')]
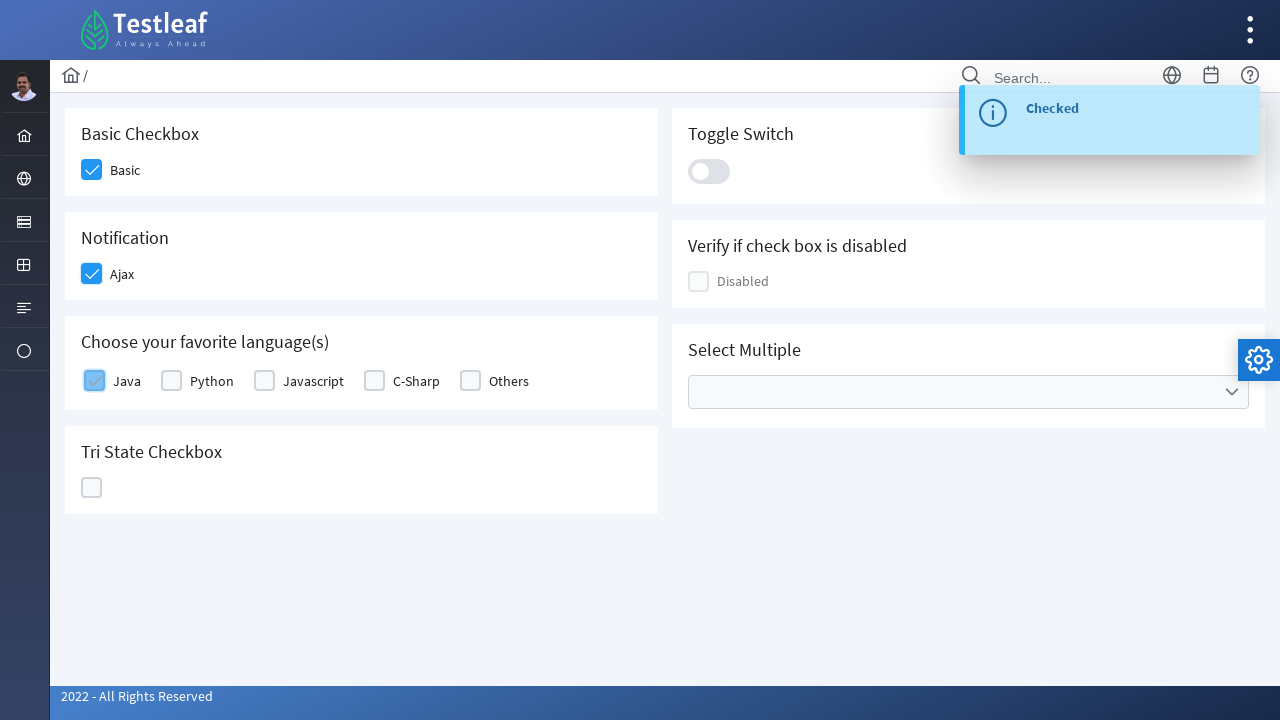

Clicked on tri-state checkbox at (92, 488) on //div[@data-iconstates='["","ui-icon ui-icon-check","ui-icon ui-icon-closethick"
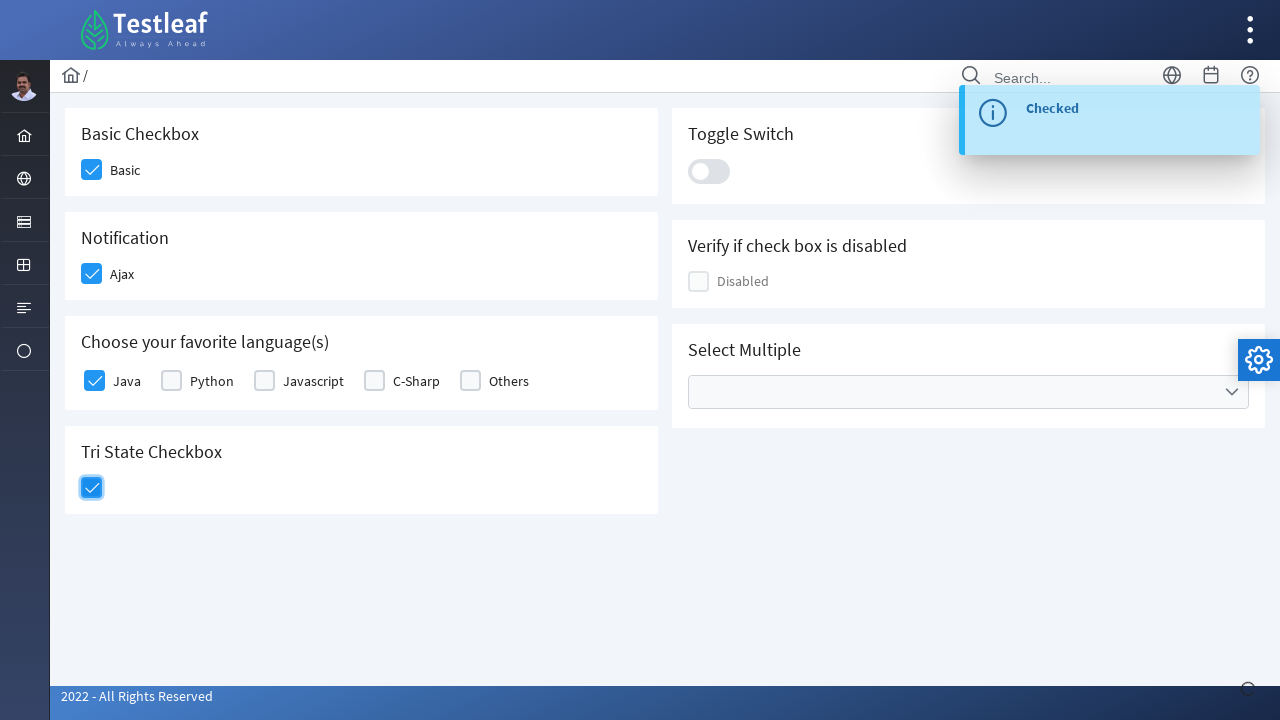

Tri-state checkbox state message 'State = 1' appeared
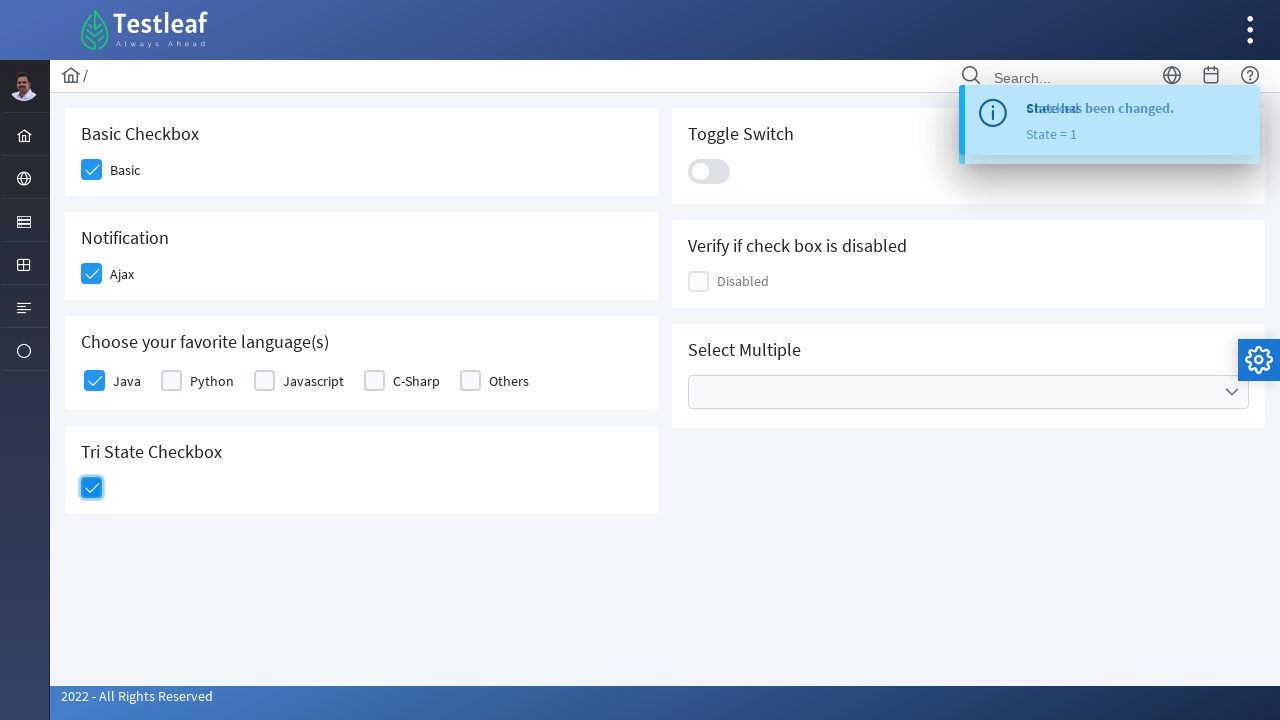

Clicked on toggle switch slider at (709, 171) on xpath=//div[contains(@class,'ui-toggleswitch-slider')]
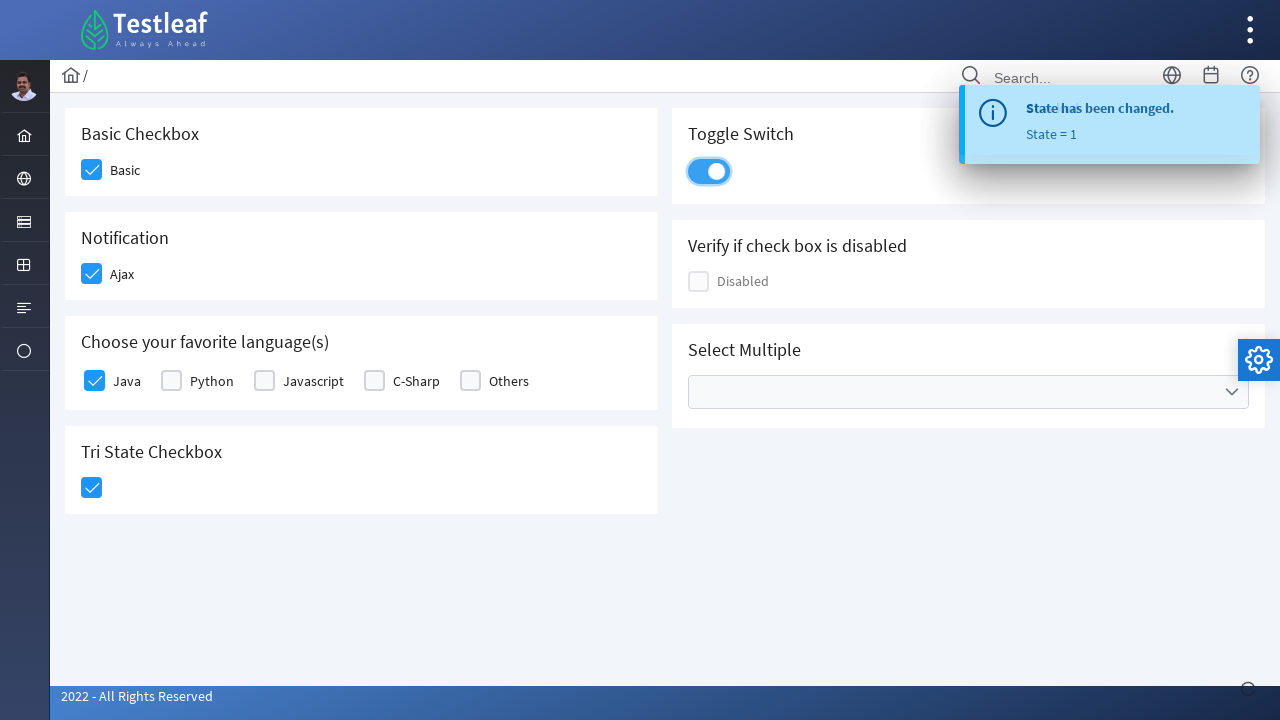

Toggle switch confirmation message appeared
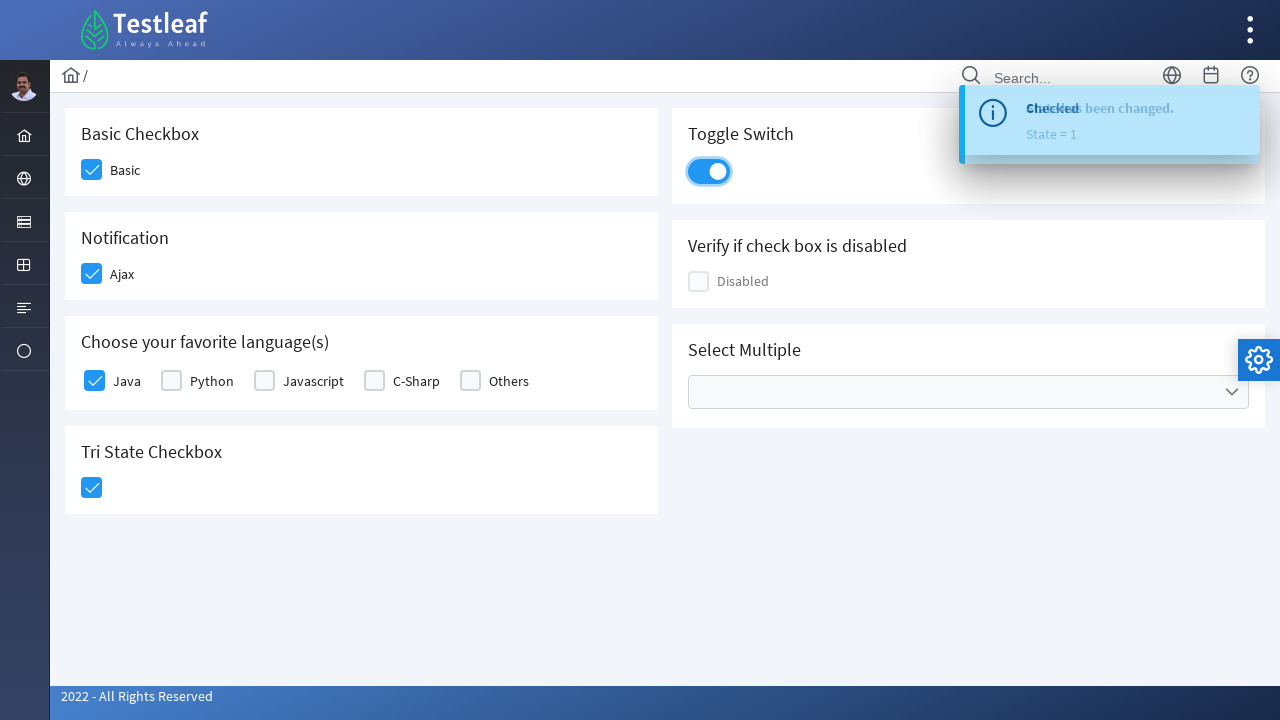

Opened multiple selection dropdown menu at (1232, 392) on xpath=//div[contains(@class,'ui-selectcheckboxmenu-trigger ui-state-default ui-c
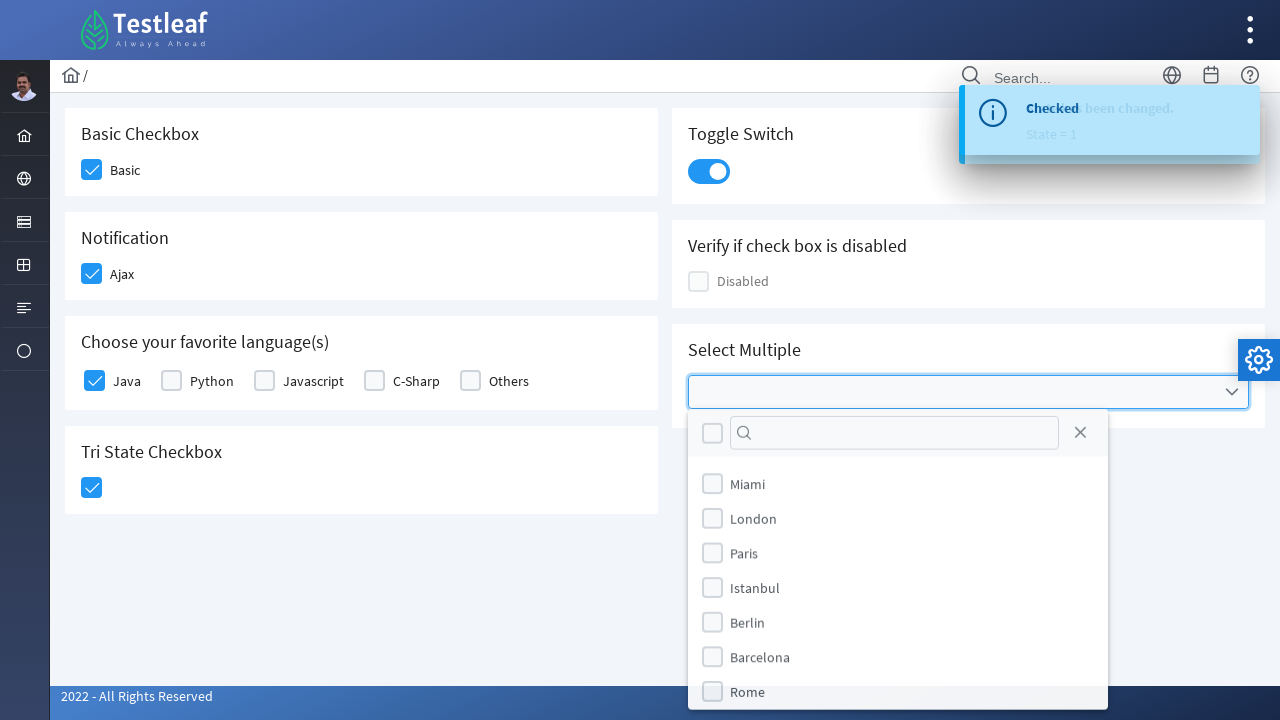

Selected first option in dropdown menu at (712, 554) on (//div[contains(@class,'ui-chkbox ui-widget')])[13]
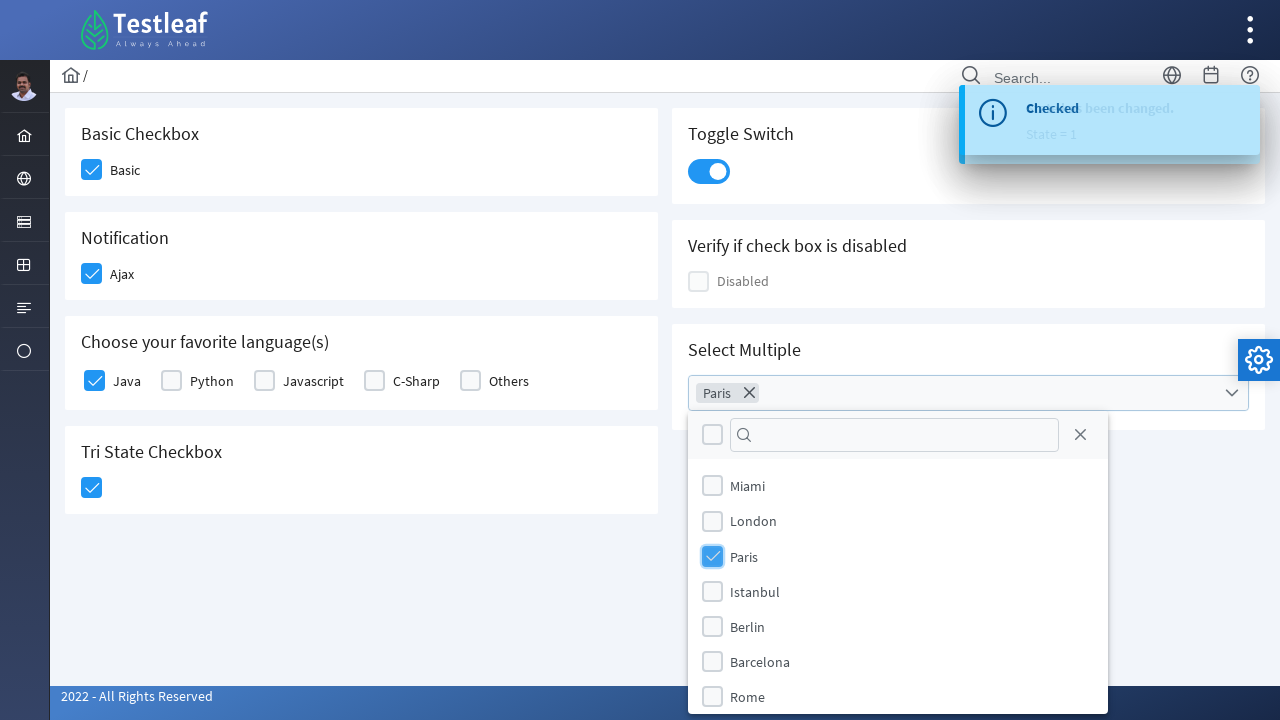

Selected second option in dropdown menu at (712, 626) on (//div[contains(@class,'ui-chkbox ui-widget')])[15]
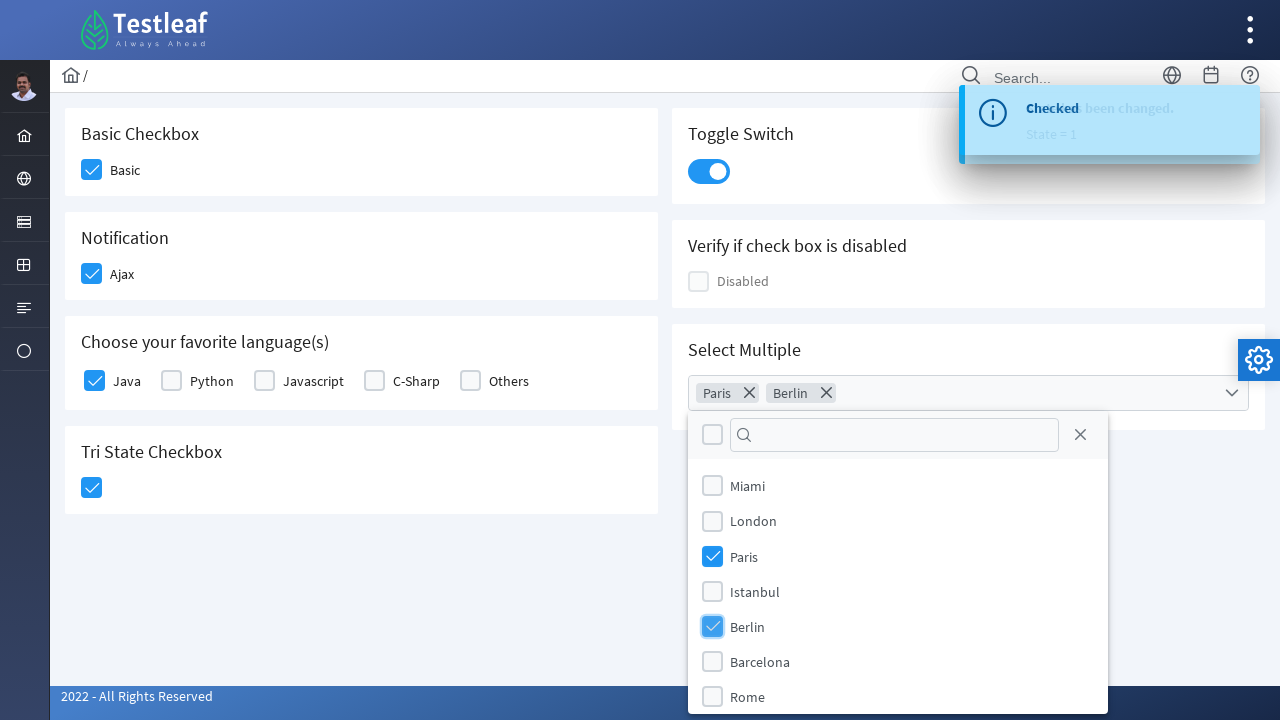

Selected third option in dropdown menu at (712, 697) on (//div[contains(@class,'ui-chkbox ui-widget')])[17]
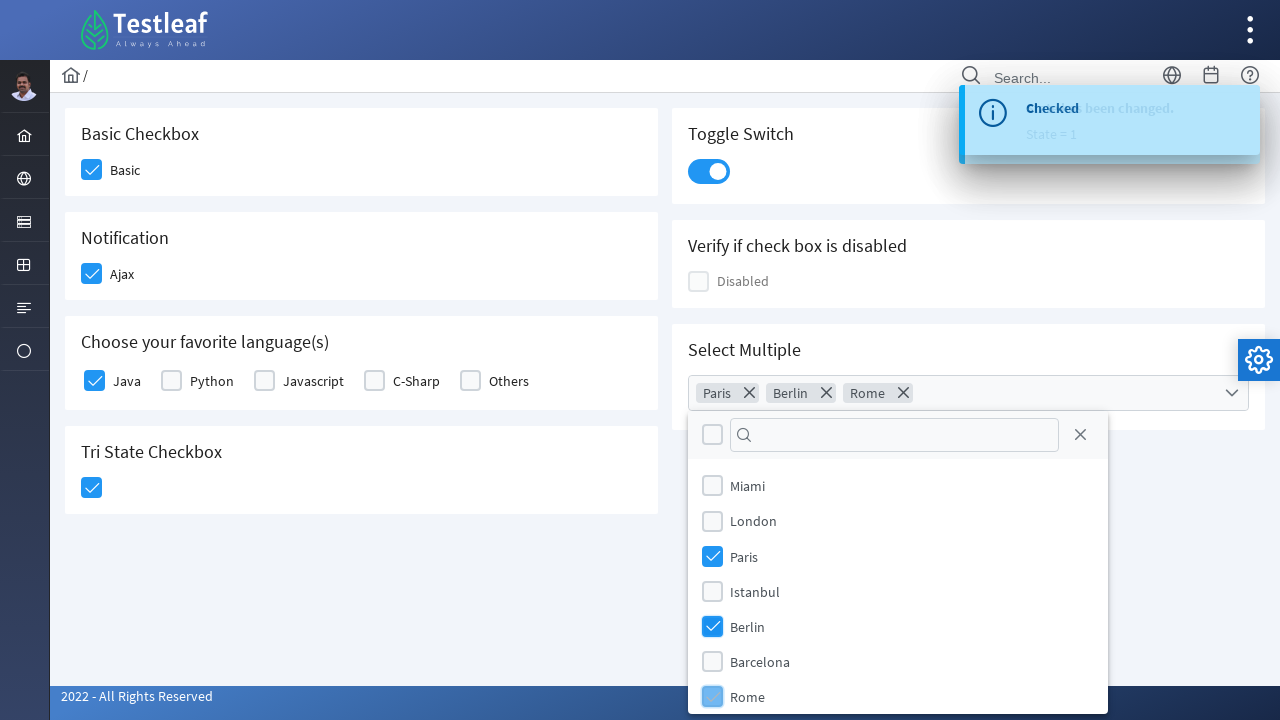

Closed the dropdown menu at (1080, 435) on xpath=//span[contains(@class,'ui-icon ui-icon-circle-close')]
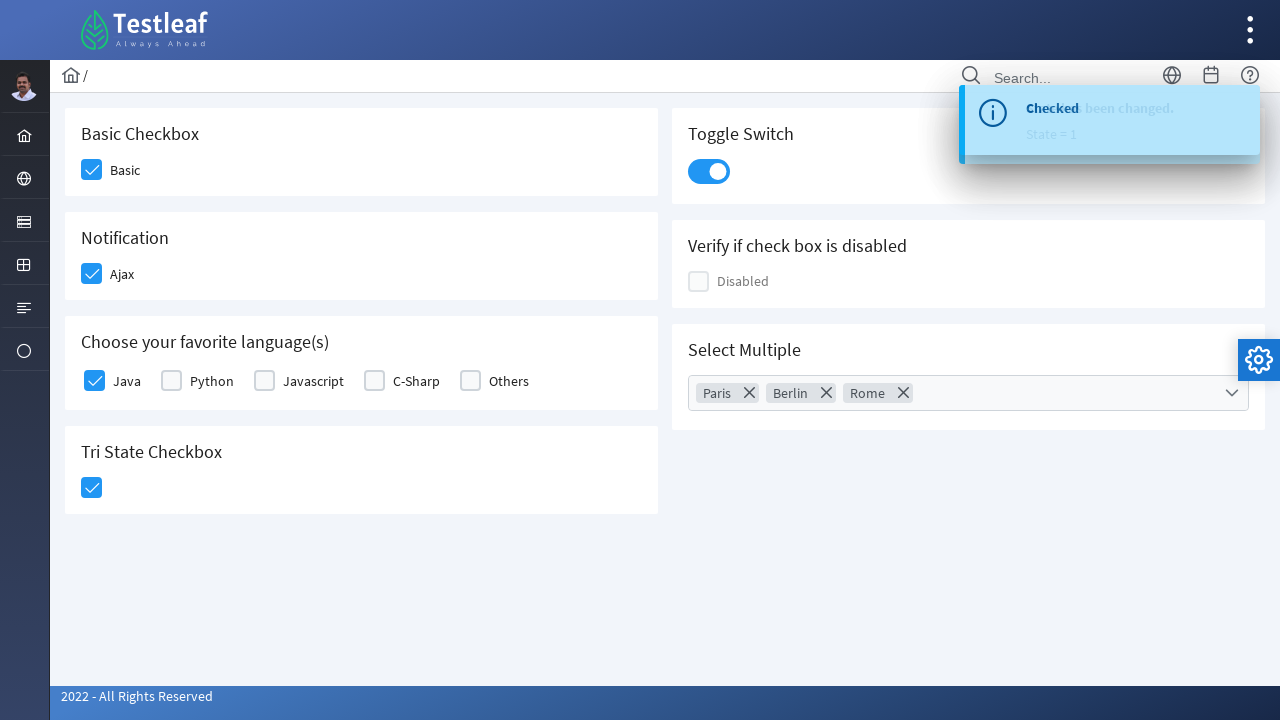

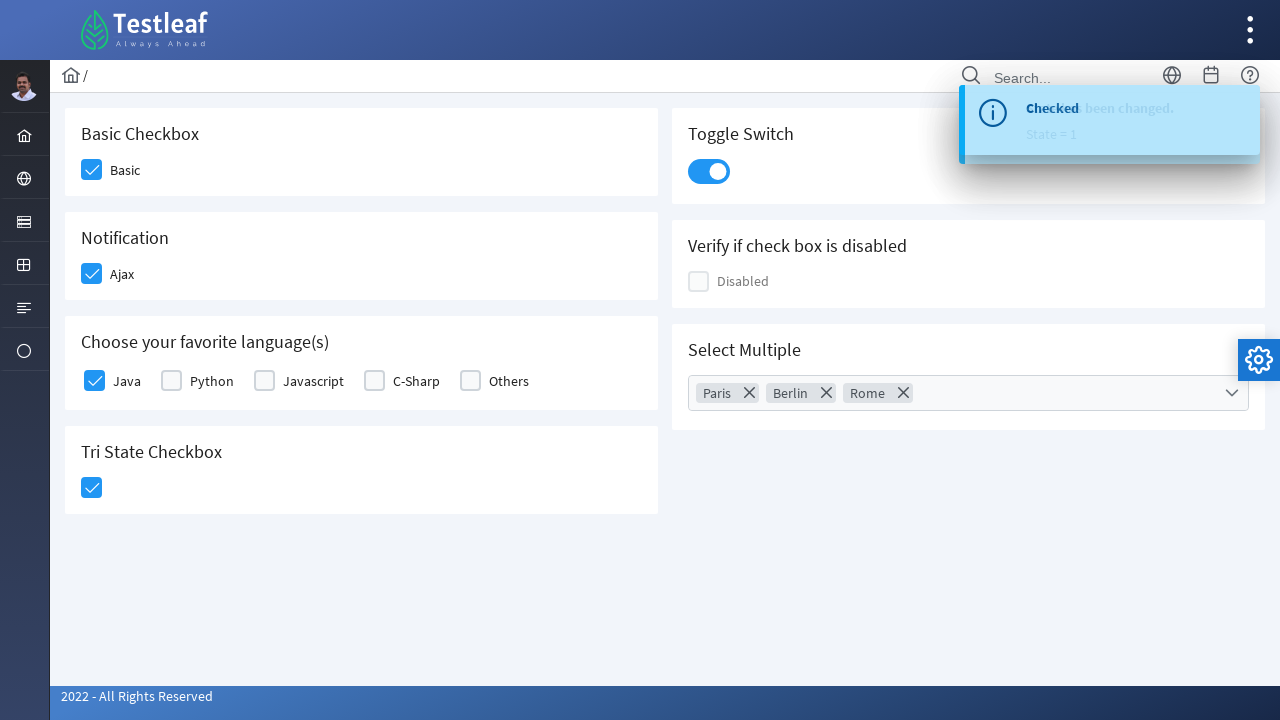